Tests file upload functionality by uploading a file using the file input element and clicking the submit button to verify the upload process works.

Starting URL: https://the-internet.herokuapp.com/upload

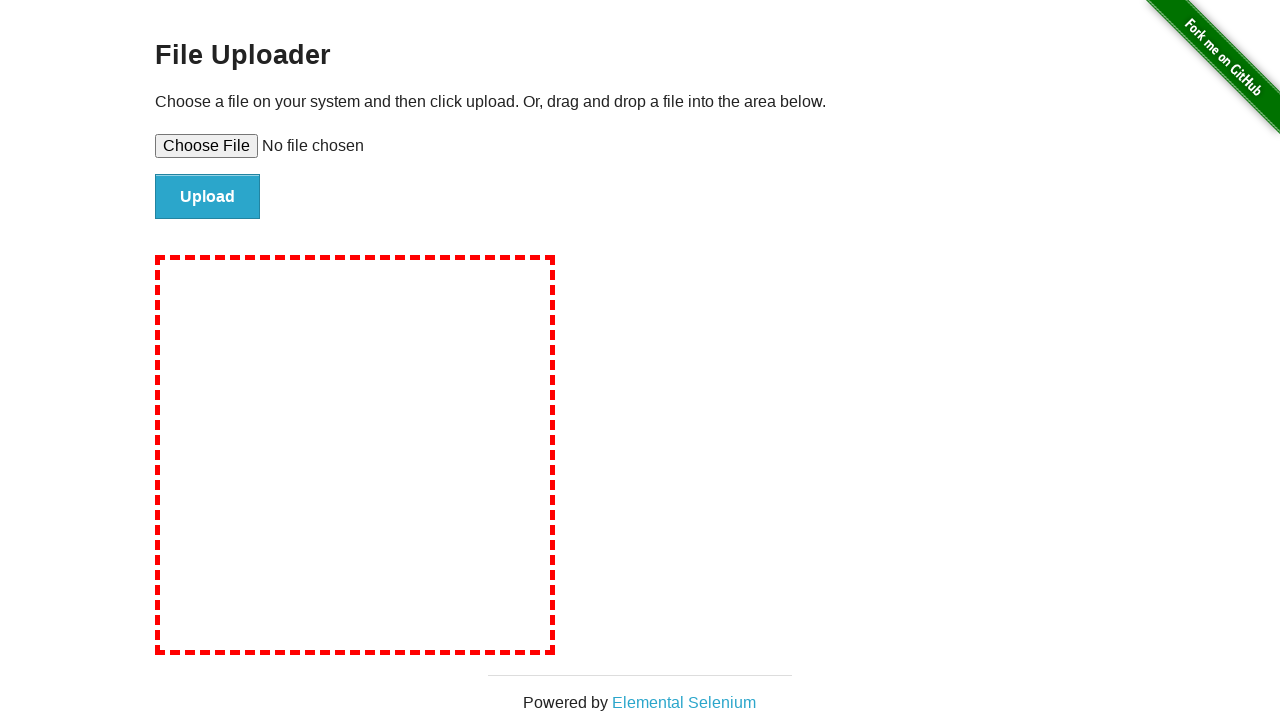

Set file input with test file for upload
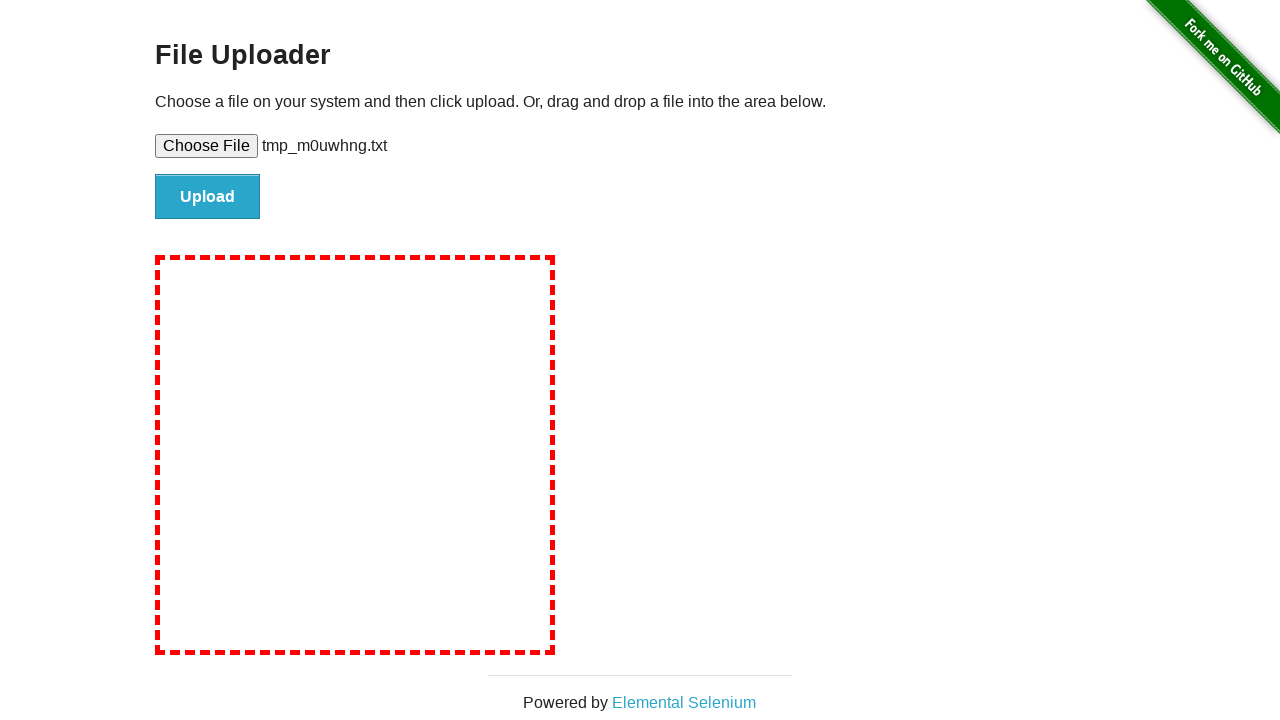

Clicked submit button to upload file at (208, 197) on #file-submit
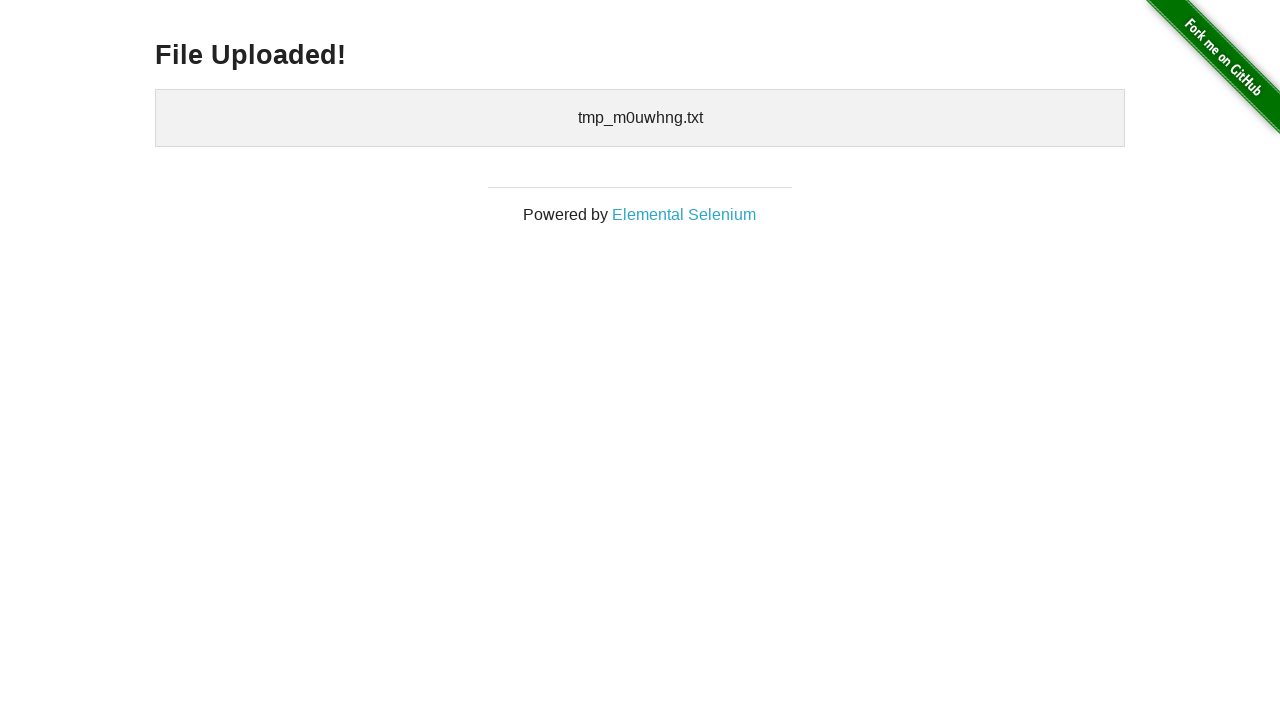

Upload confirmation page loaded with uploaded files section
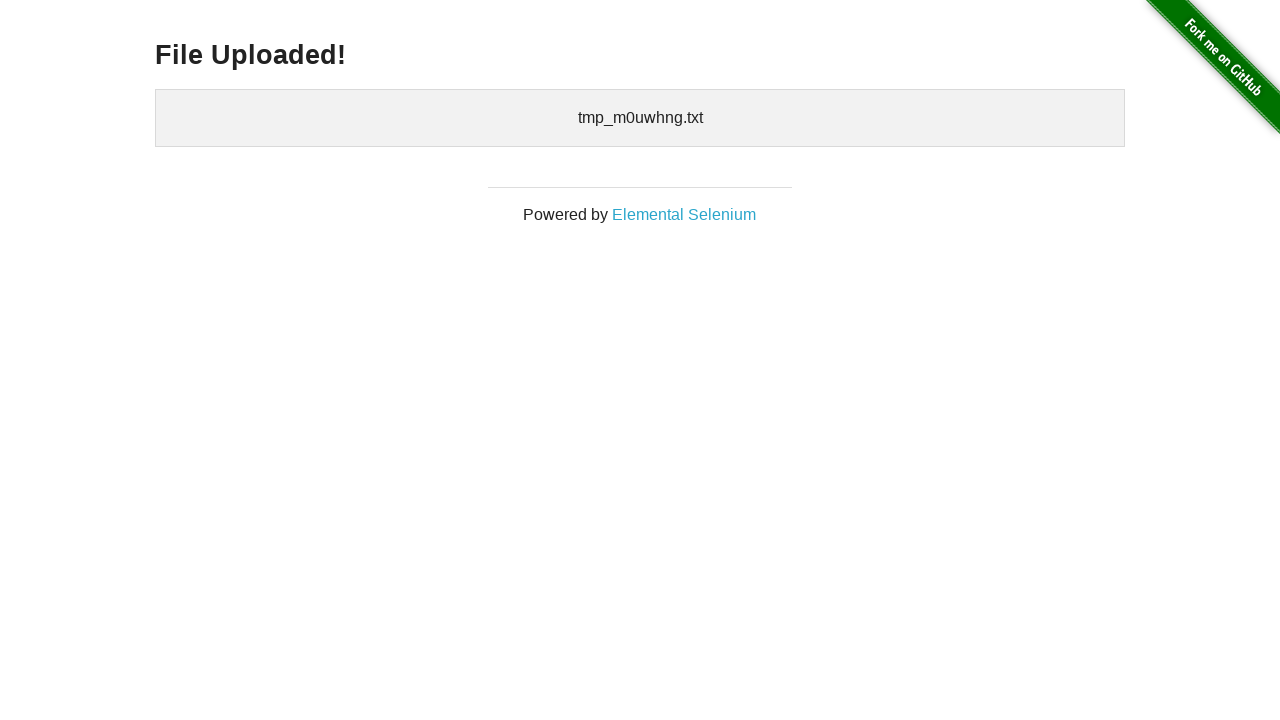

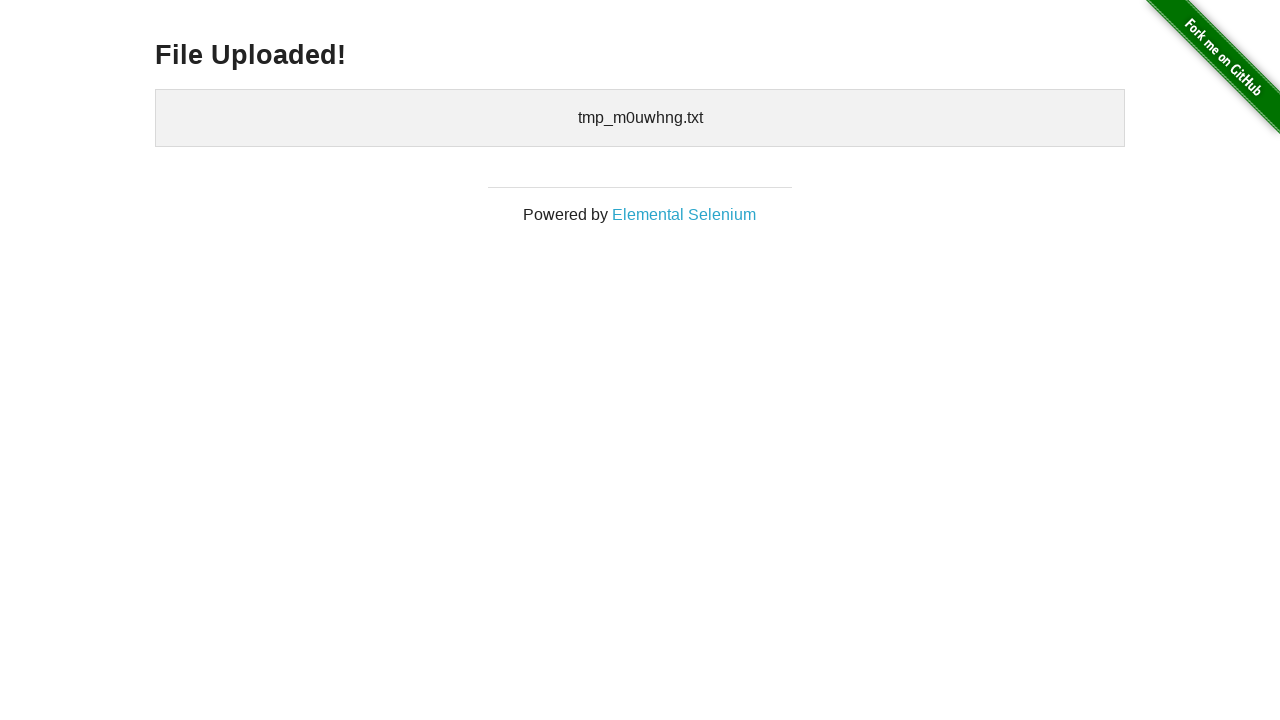